Tests navigation to the Installation page via the JavaScript link on the landing page.

Starting URL: https://playwright.dev/

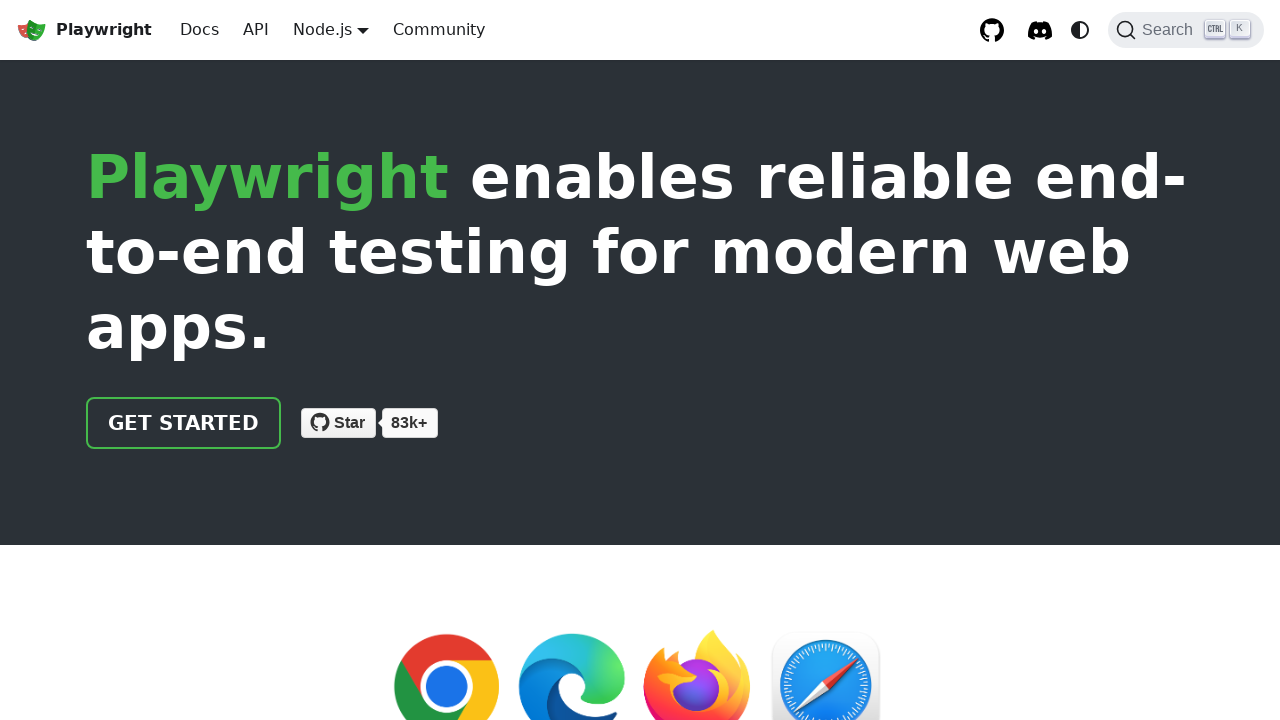

Clicked JavaScript/TypeScript link on landing page at (482, 361) on xpath=//a[@href="https://playwright.dev/docs/intro" and text()="TypeScript"]
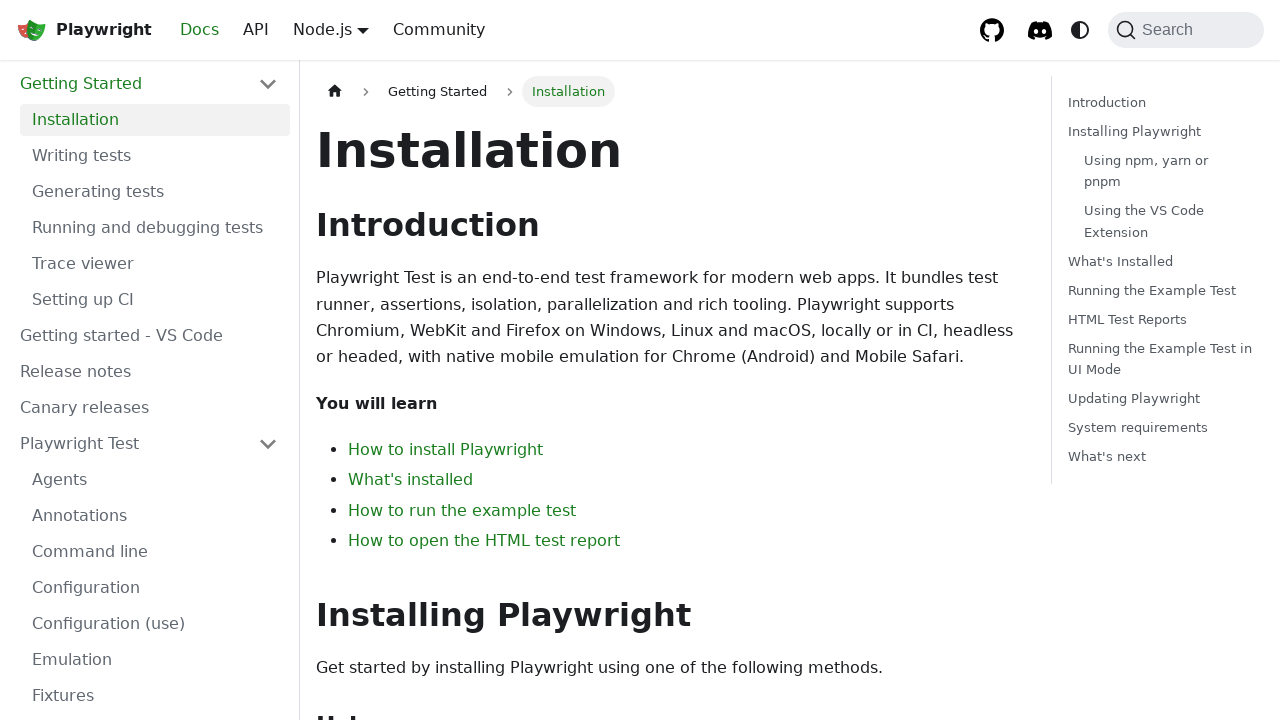

Installation page loaded with heading element present
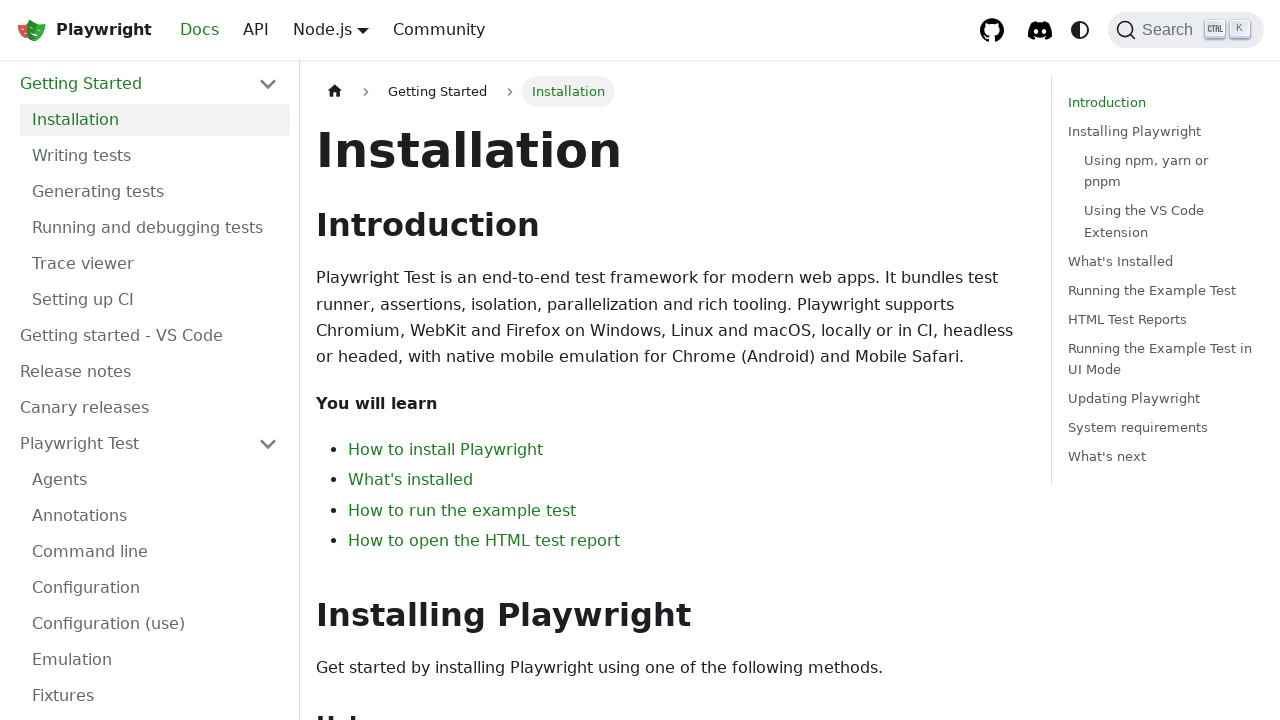

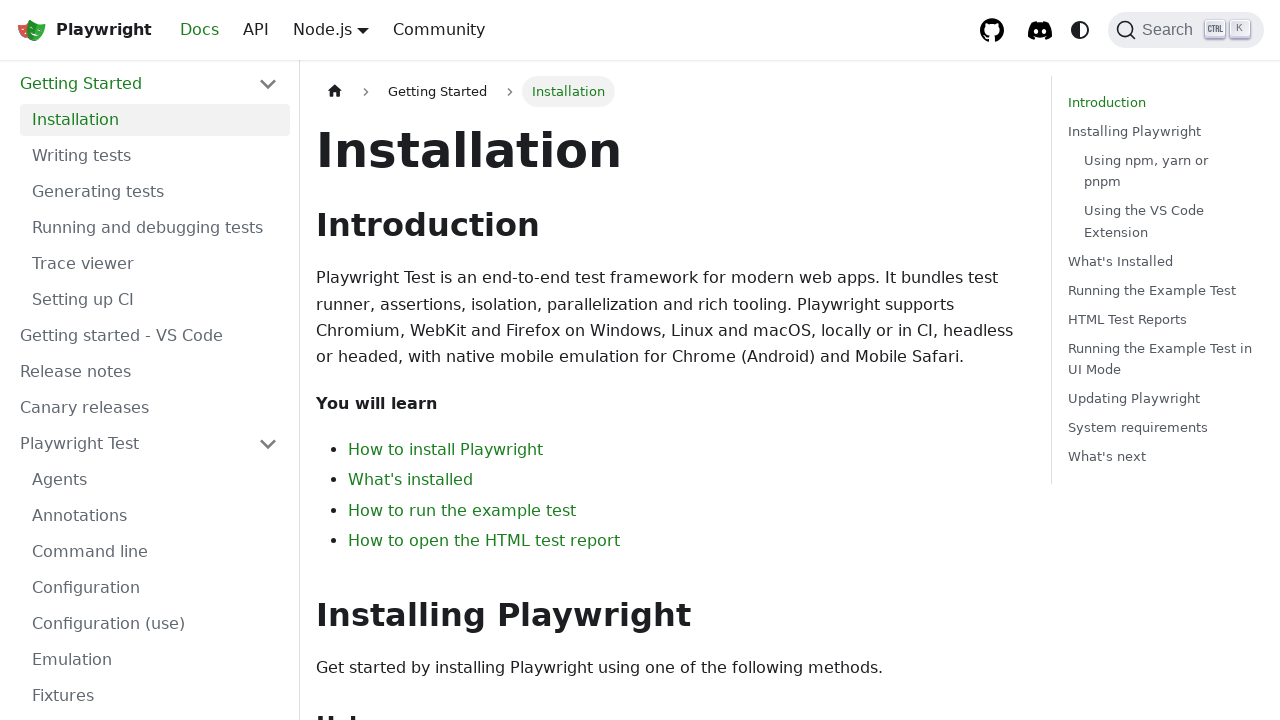